Tests that whitespace is trimmed from edited todo text

Starting URL: https://demo.playwright.dev/todomvc

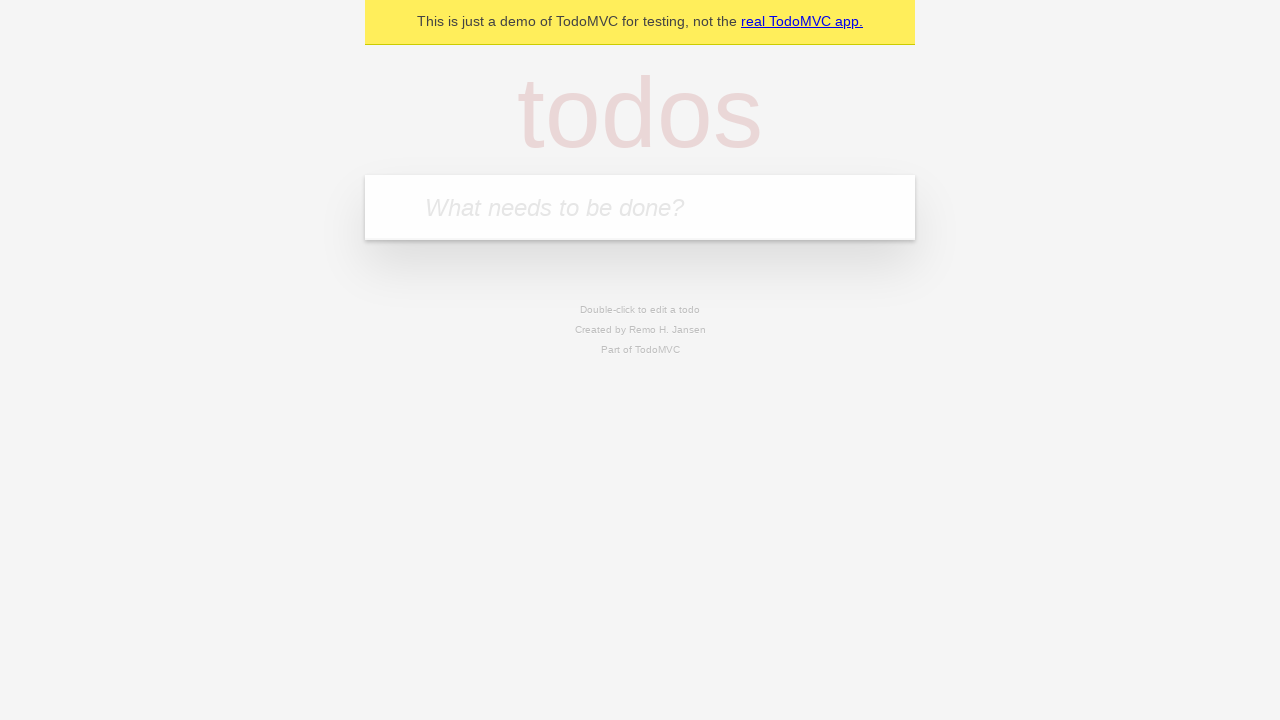

Filled todo input with 'buy some cheese' on internal:attr=[placeholder="What needs to be done?"i]
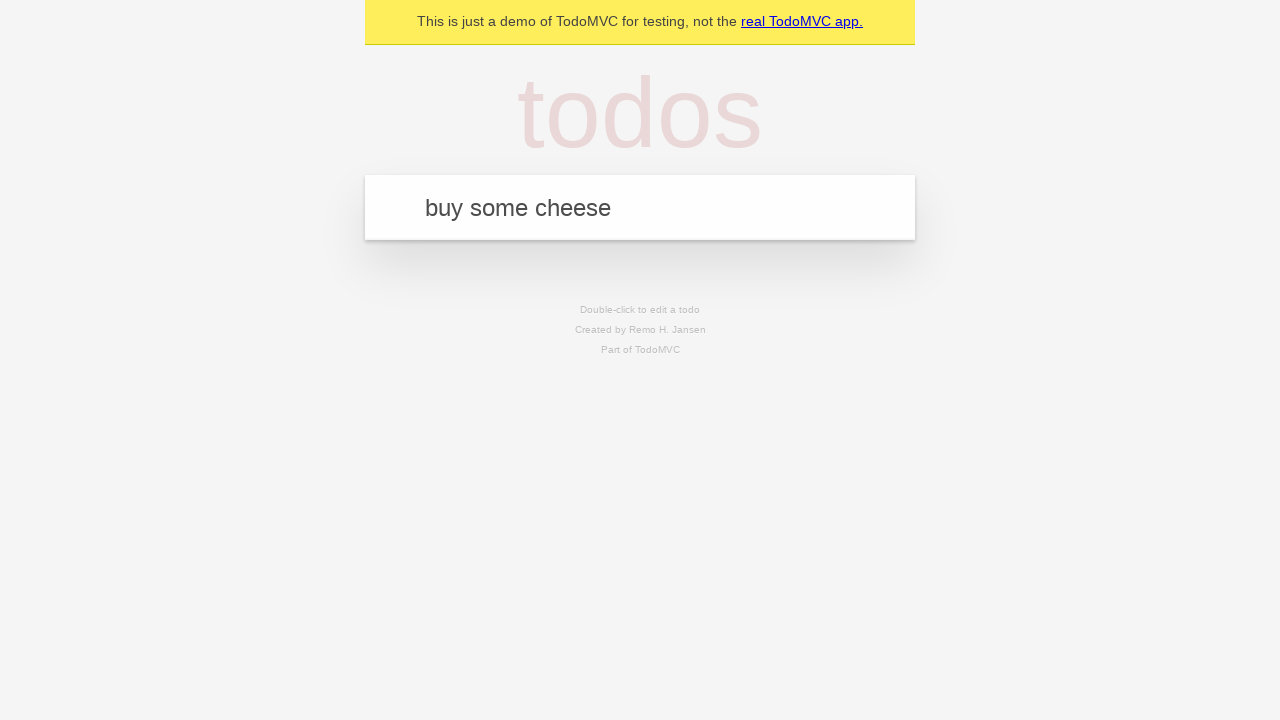

Pressed Enter to create todo 'buy some cheese' on internal:attr=[placeholder="What needs to be done?"i]
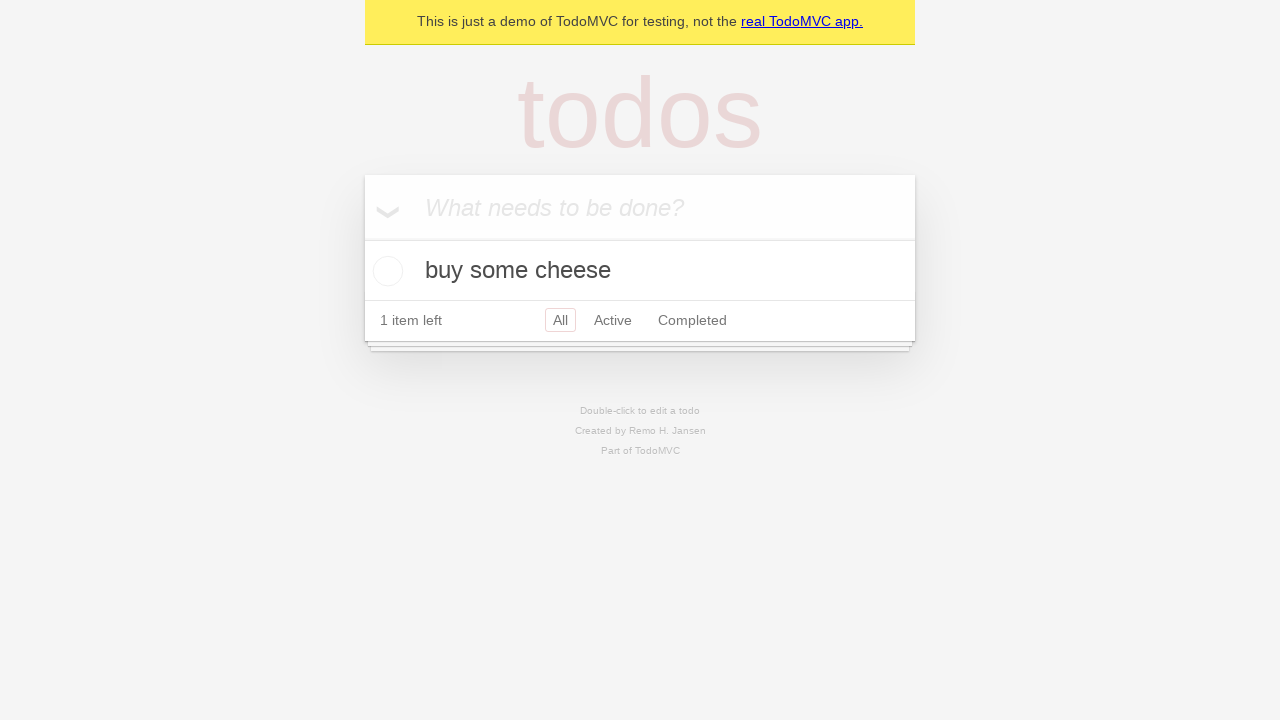

Filled todo input with 'feed the cat' on internal:attr=[placeholder="What needs to be done?"i]
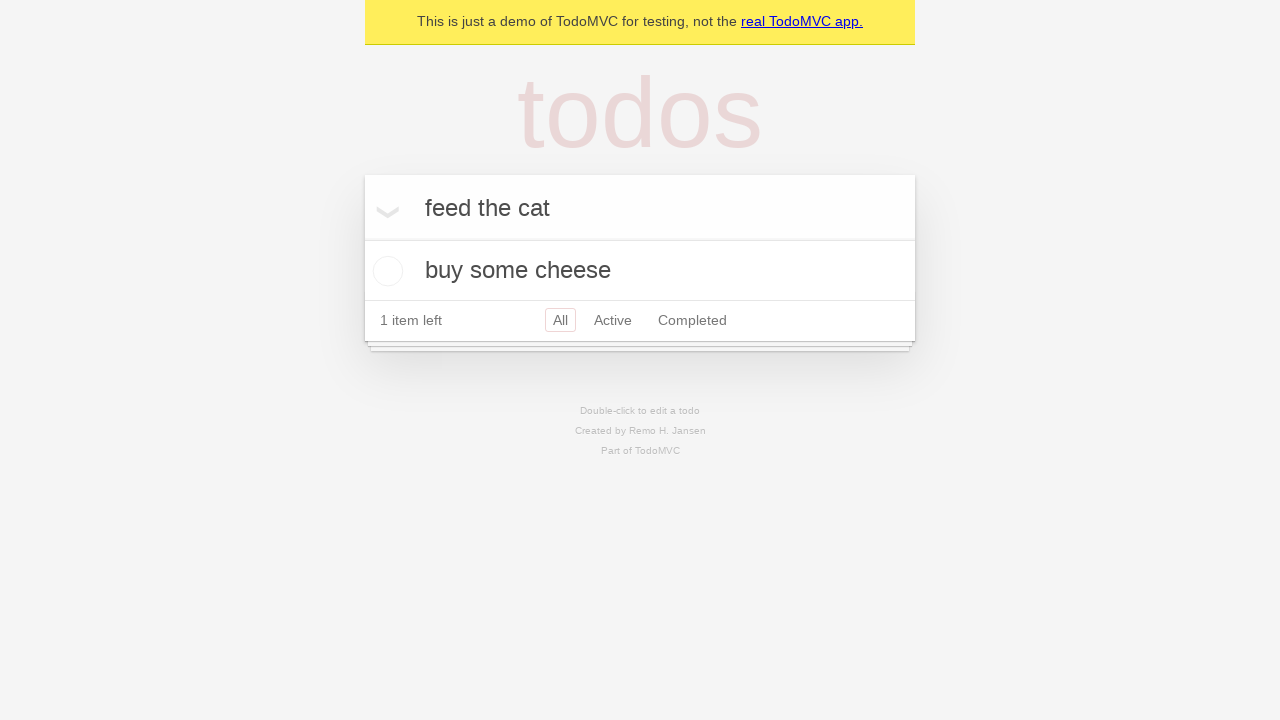

Pressed Enter to create todo 'feed the cat' on internal:attr=[placeholder="What needs to be done?"i]
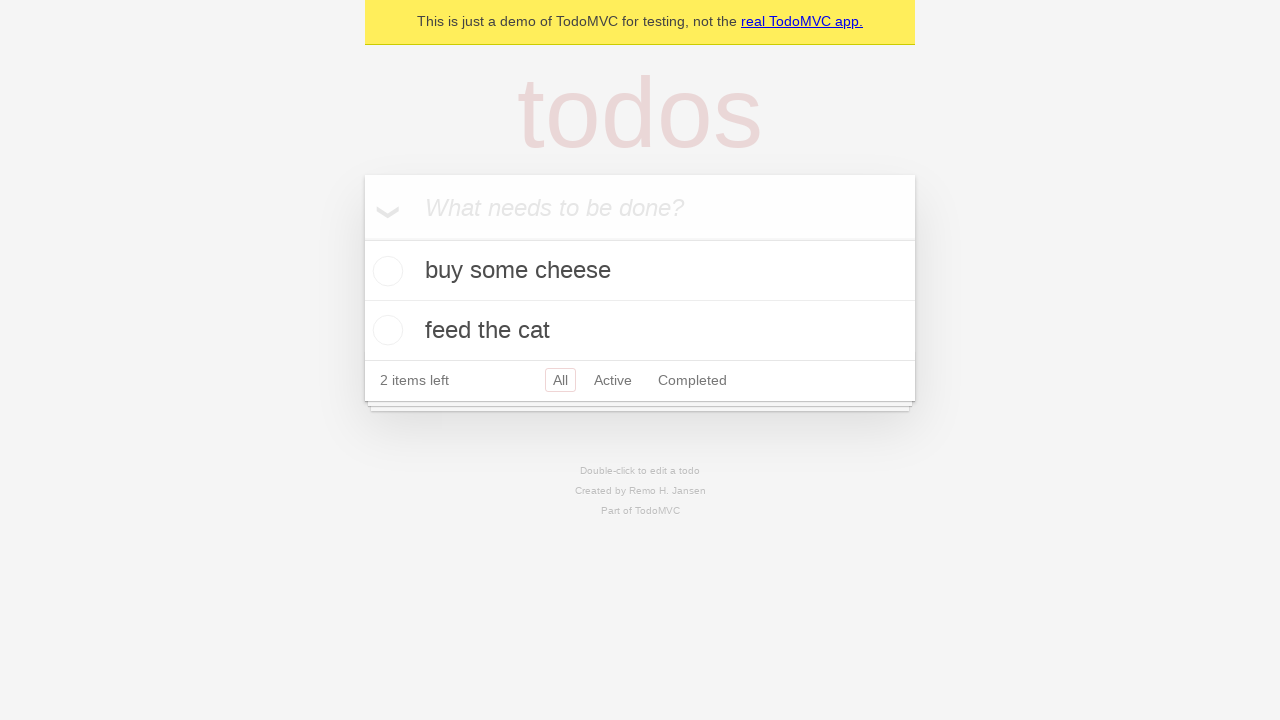

Filled todo input with 'book a doctors appointment' on internal:attr=[placeholder="What needs to be done?"i]
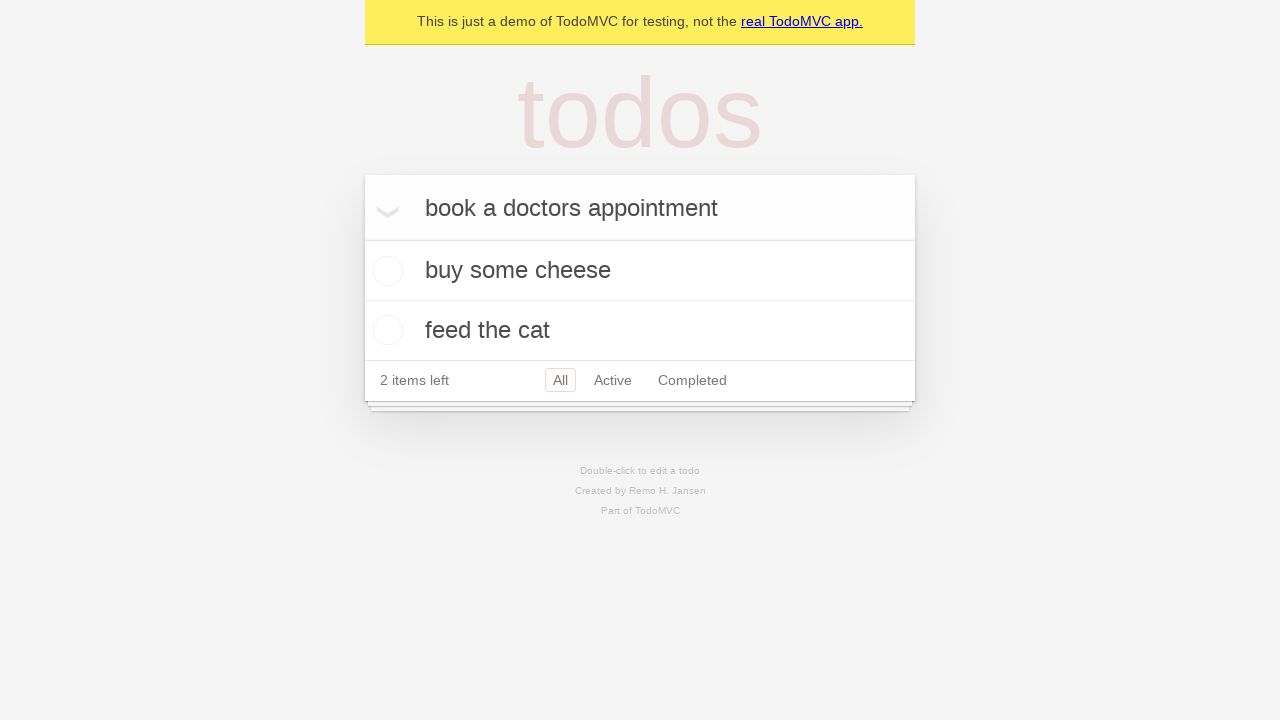

Pressed Enter to create todo 'book a doctors appointment' on internal:attr=[placeholder="What needs to be done?"i]
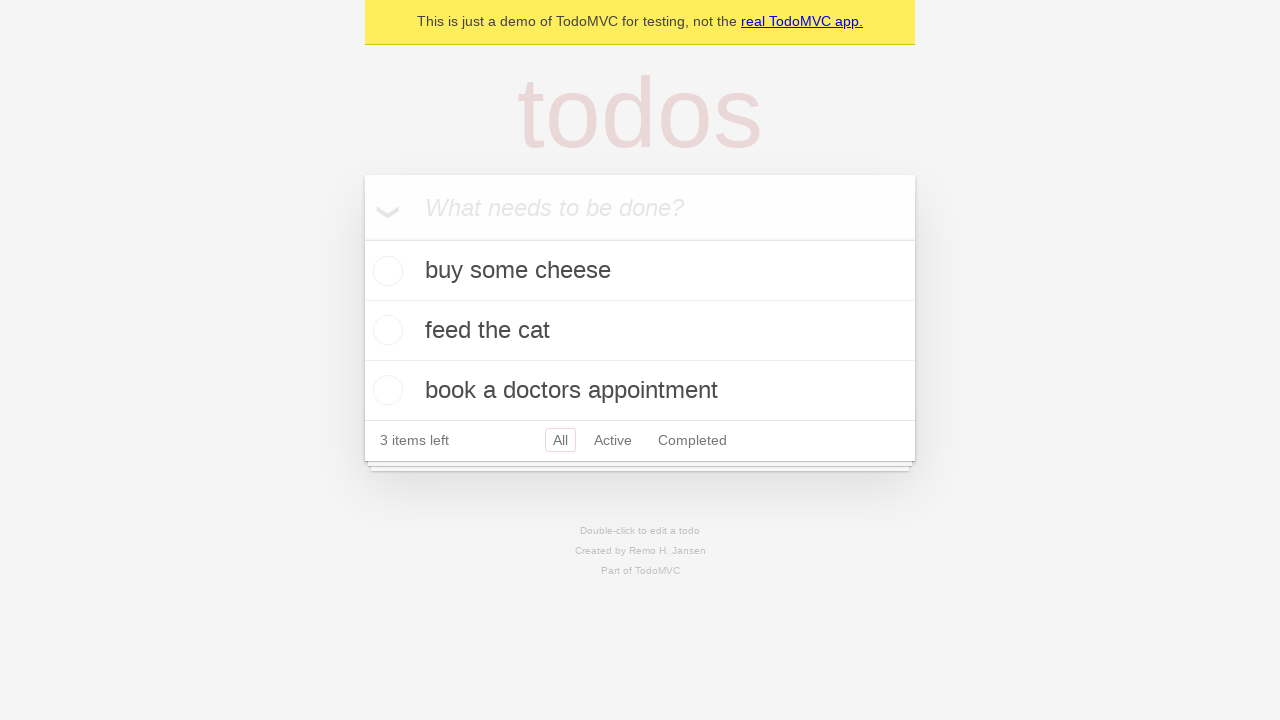

Waited for 3 todos to be created
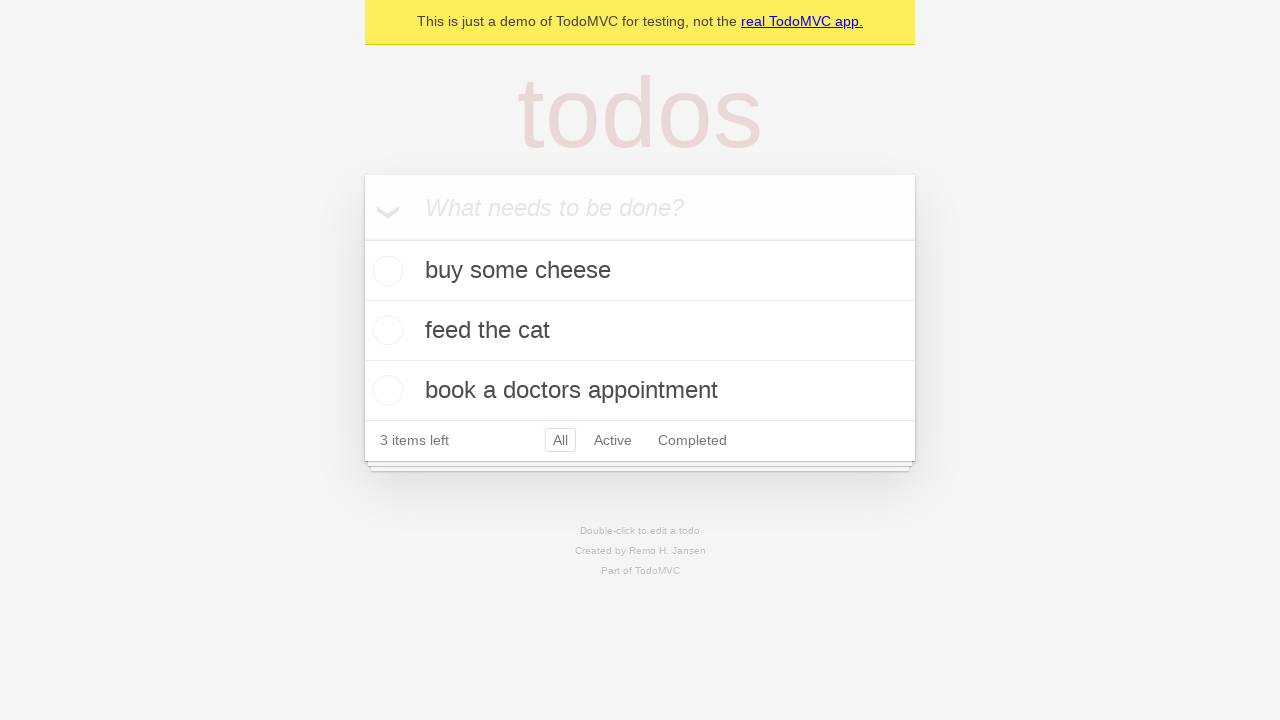

Double-clicked second todo to enter edit mode at (640, 331) on internal:testid=[data-testid="todo-item"s] >> nth=1
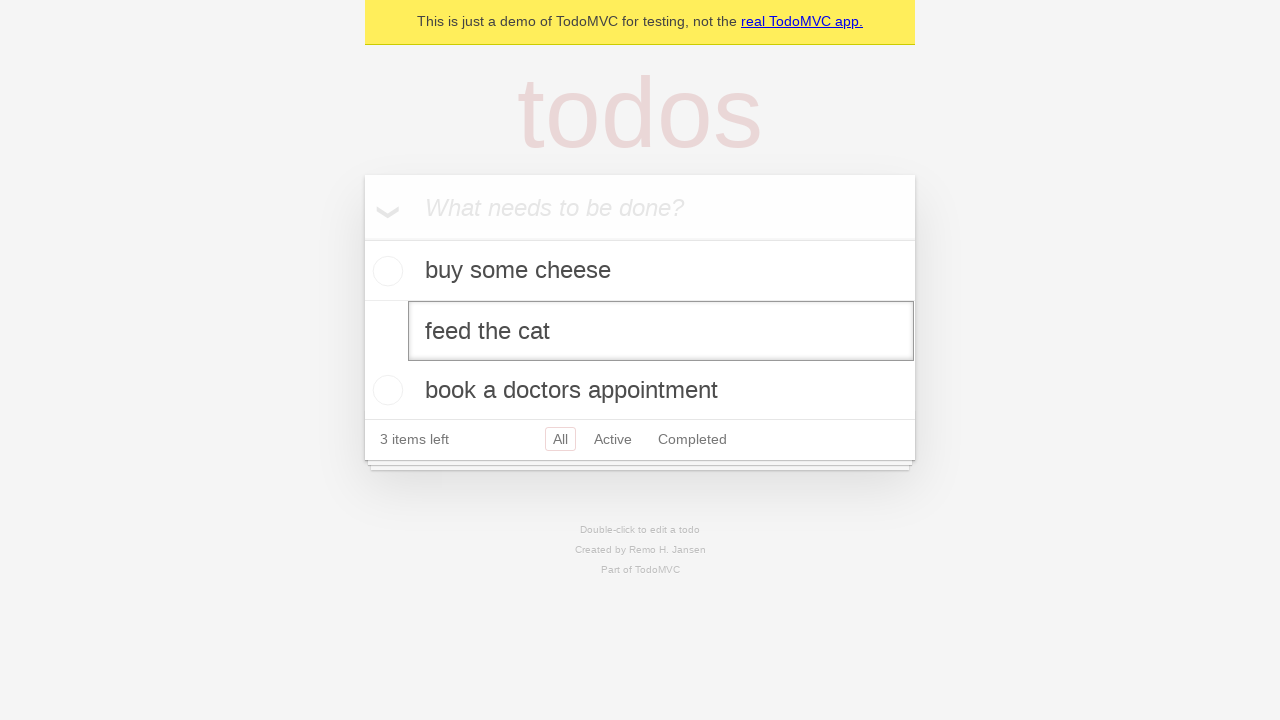

Filled edit input with whitespace-padded text '    buy some sausages    ' on internal:testid=[data-testid="todo-item"s] >> nth=1 >> internal:role=textbox[nam
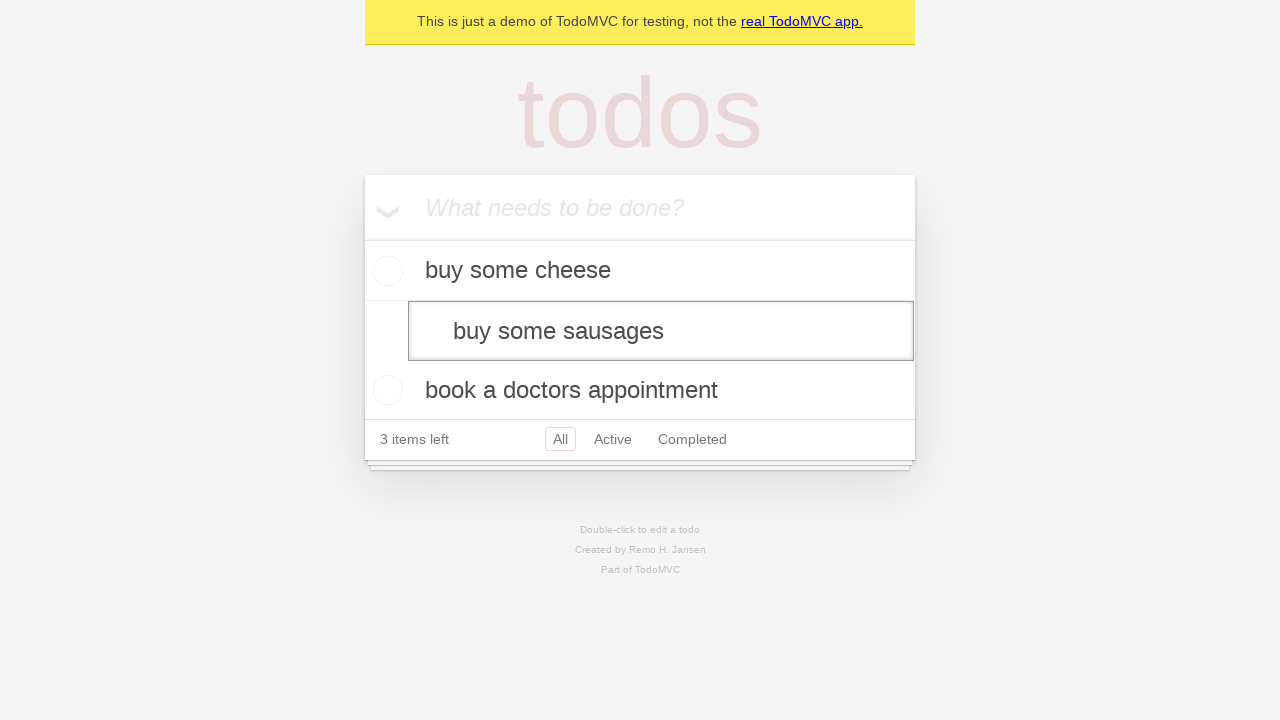

Pressed Enter to save edited todo with trimmed whitespace on internal:testid=[data-testid="todo-item"s] >> nth=1 >> internal:role=textbox[nam
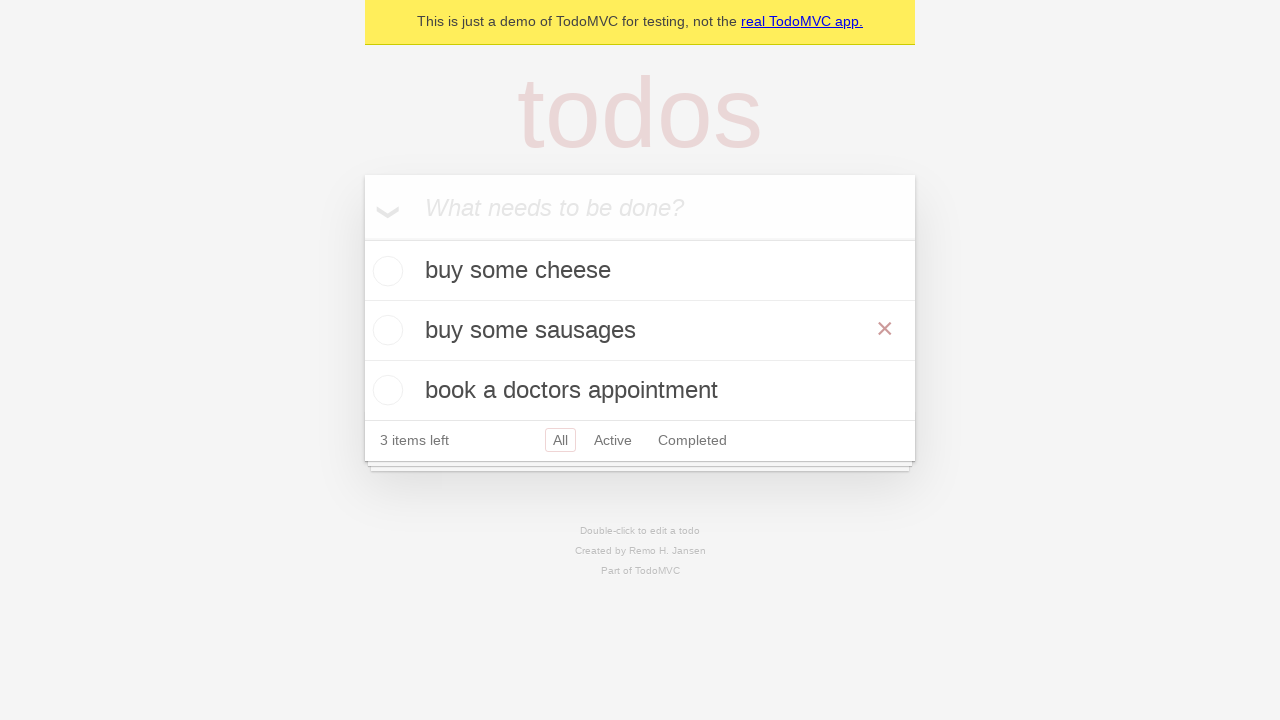

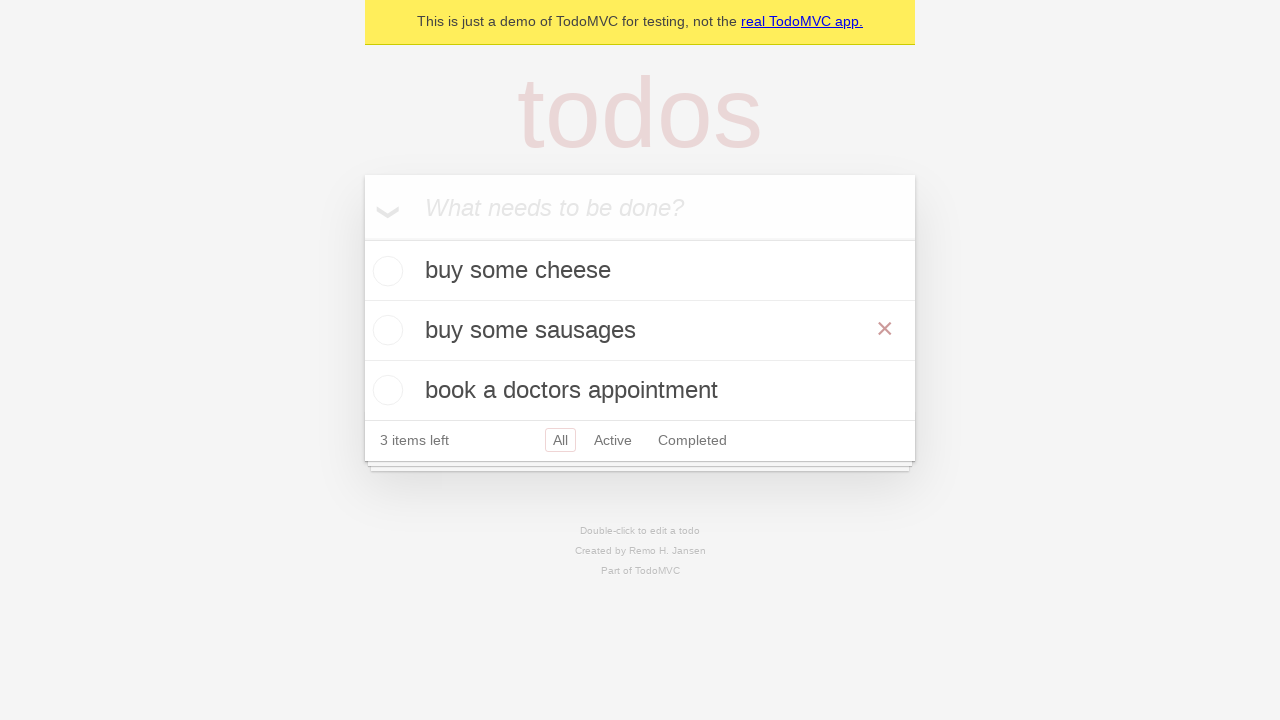